Tests a signature pad canvas by drawing a line/shape using mouse actions (click and drag), then clicks the clear button to reset the canvas.

Starting URL: http://szimek.github.io/signature_pad/

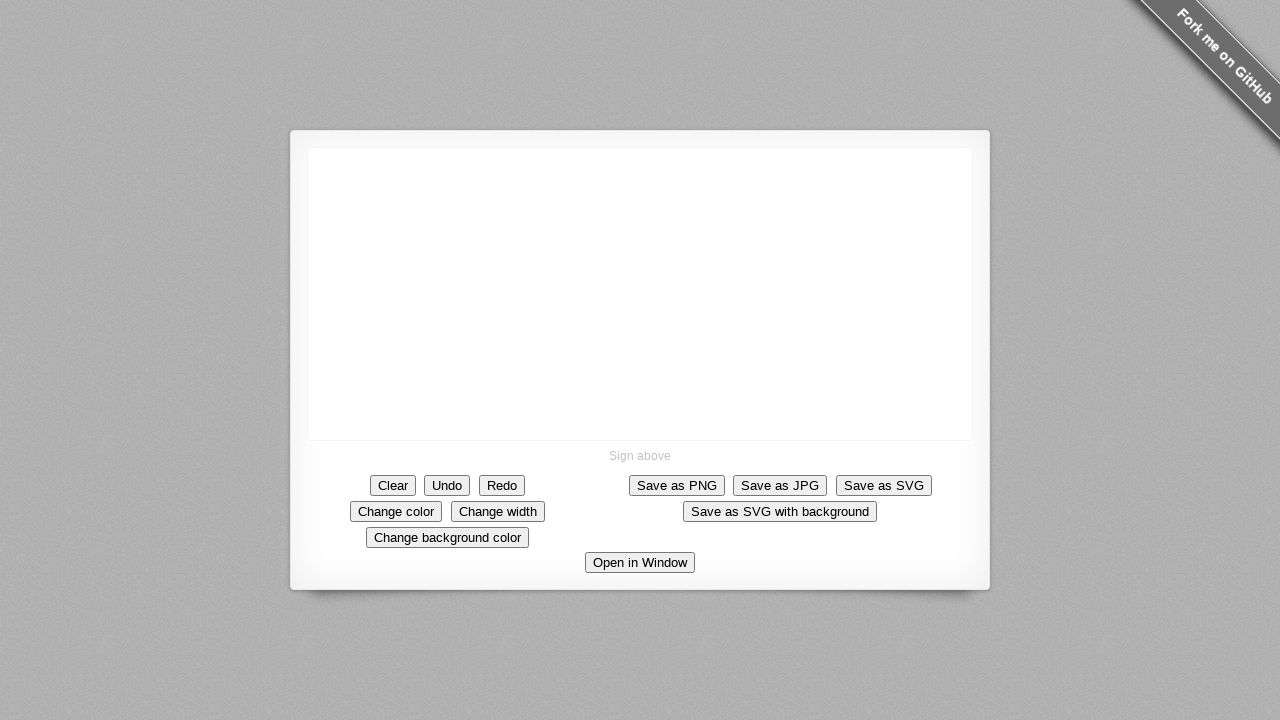

Canvas element is visible and ready
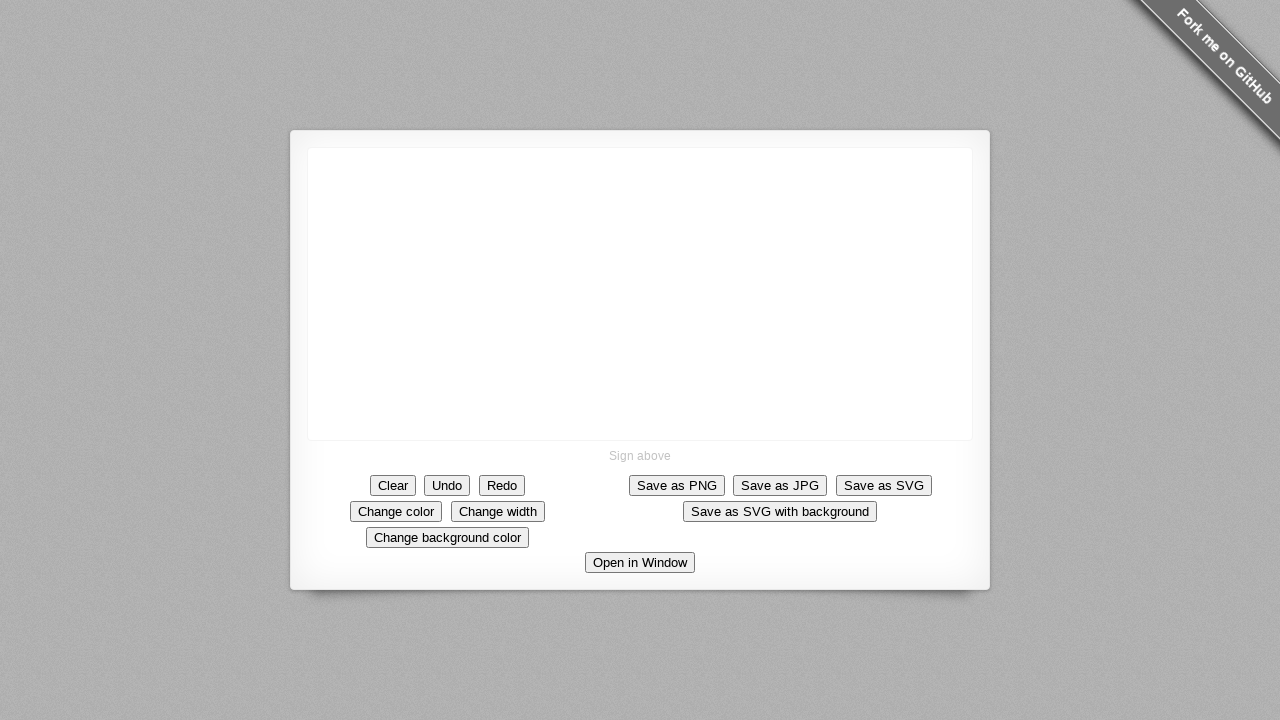

Retrieved canvas bounding box dimensions
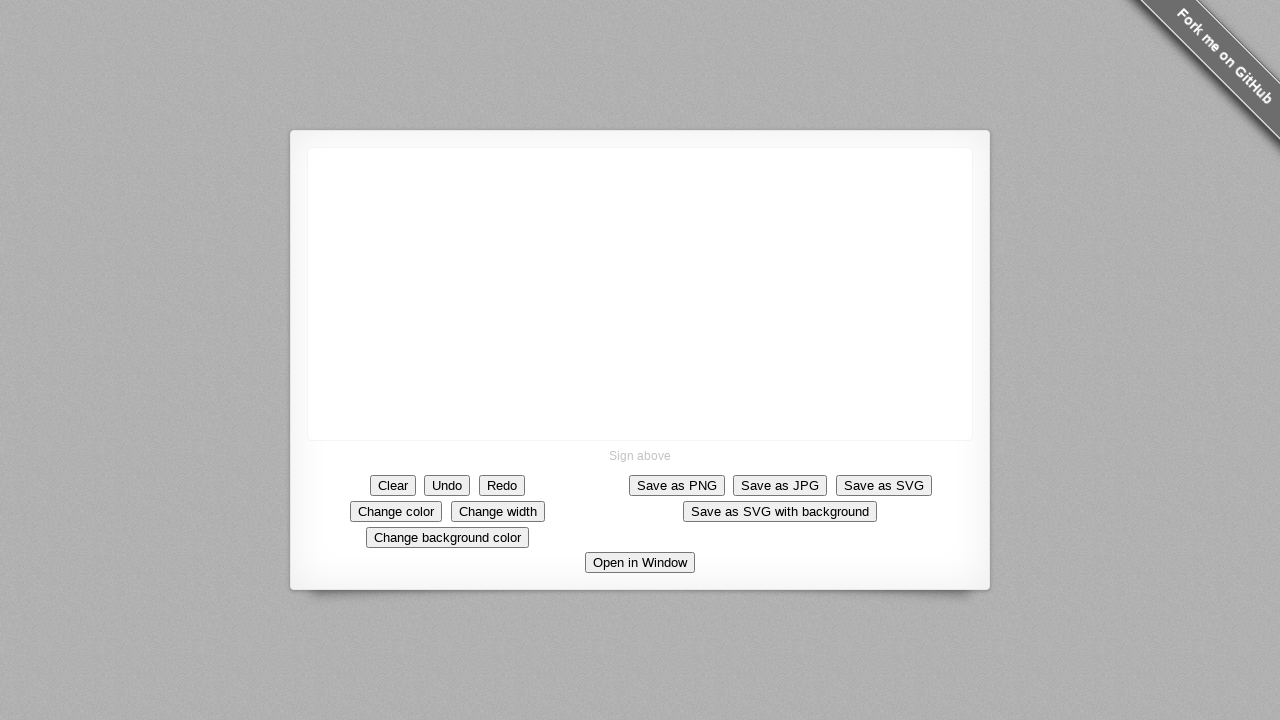

Moved mouse to starting position on canvas at (358, 168)
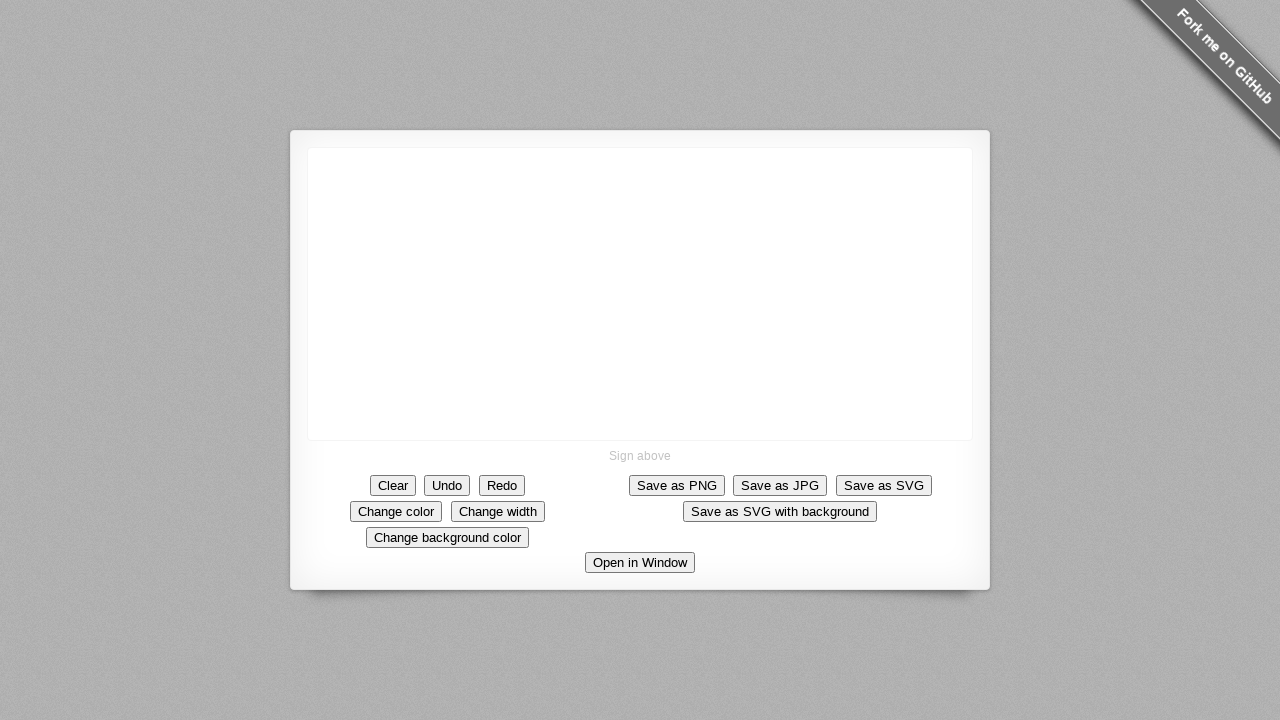

Pressed mouse button down to start drawing at (358, 168)
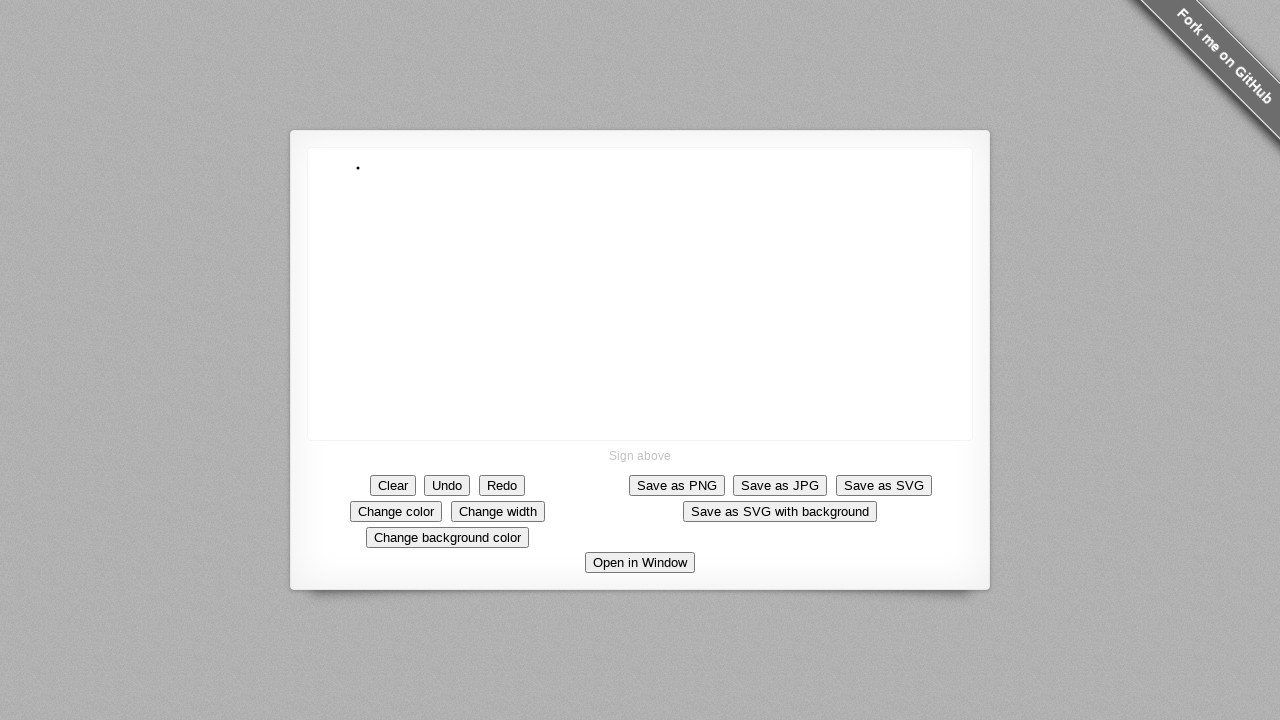

Moved mouse to first offset position while drawing at (458, 188)
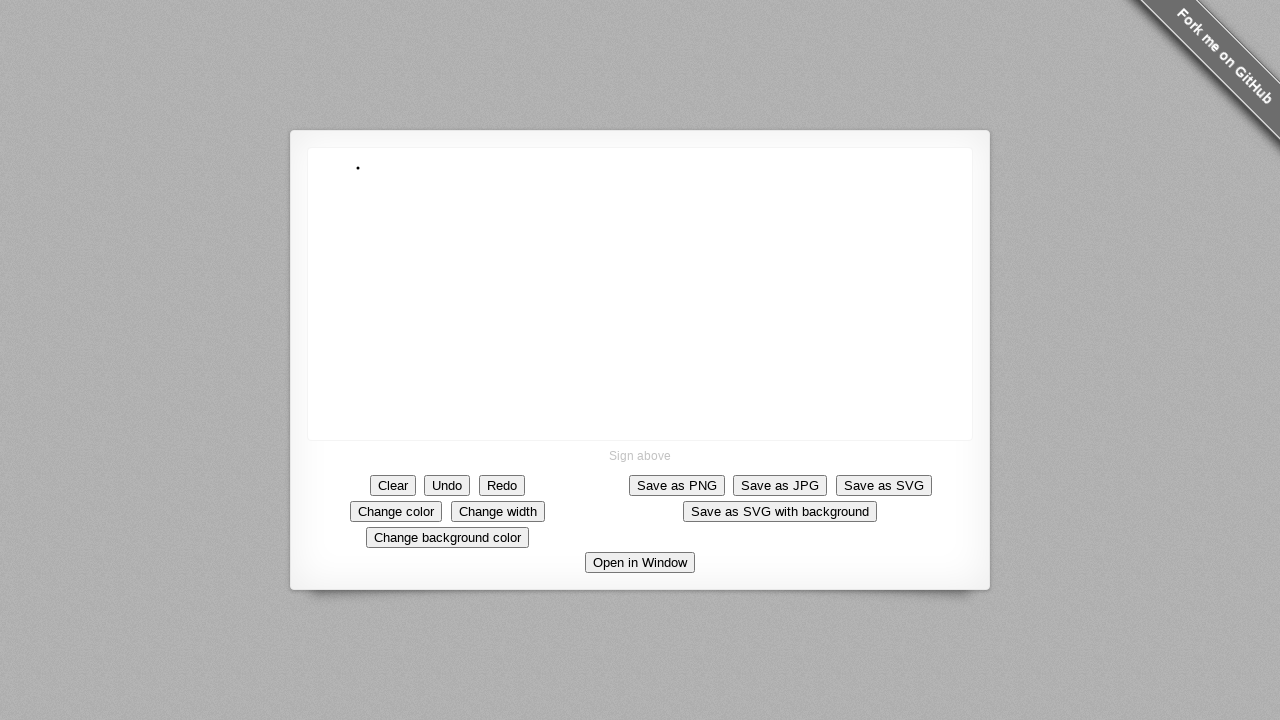

Moved mouse to second offset position while drawing at (558, 268)
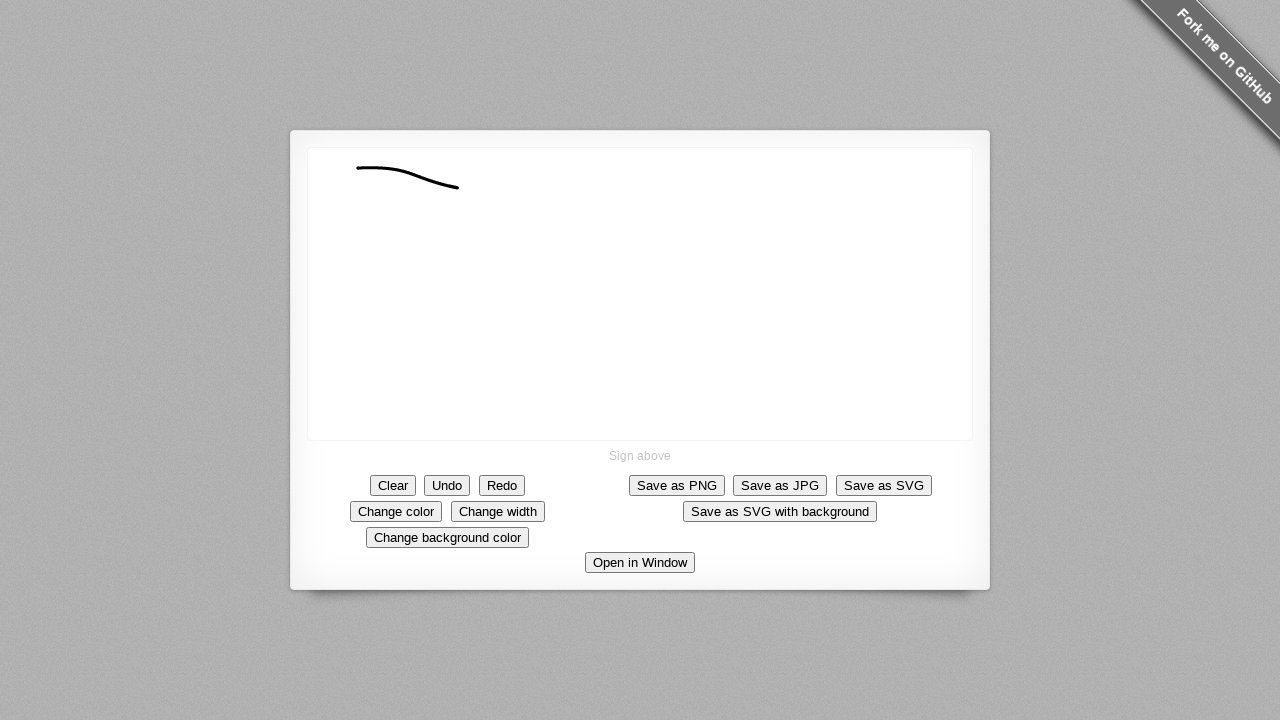

Moved mouse to third offset position while drawing at (658, 308)
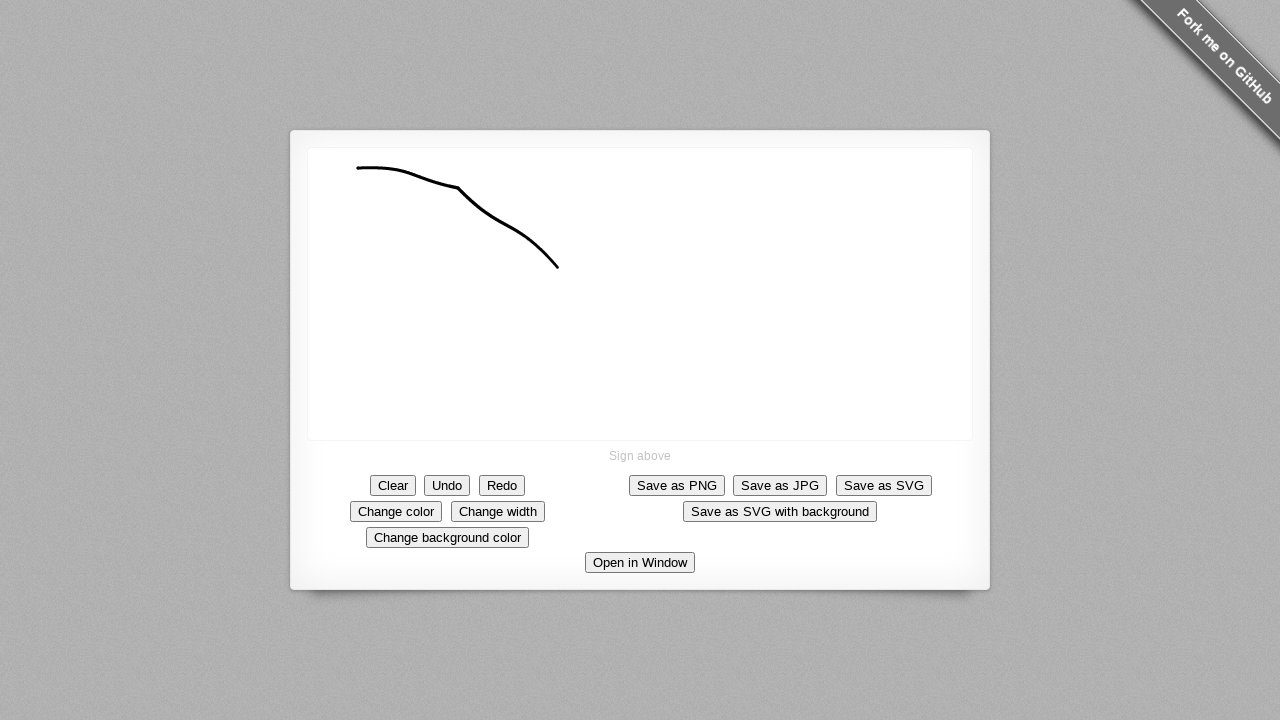

Released mouse button to complete drawing line/shape at (658, 308)
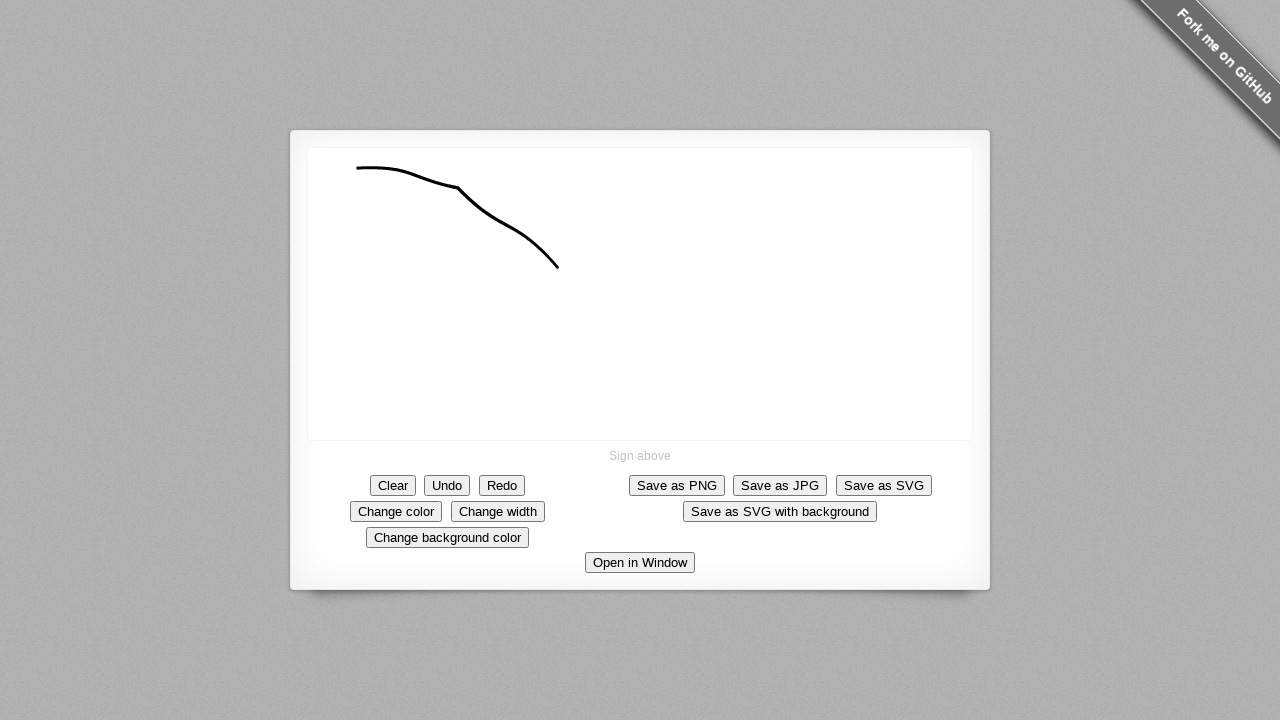

Waited 1 second to view the completed drawing
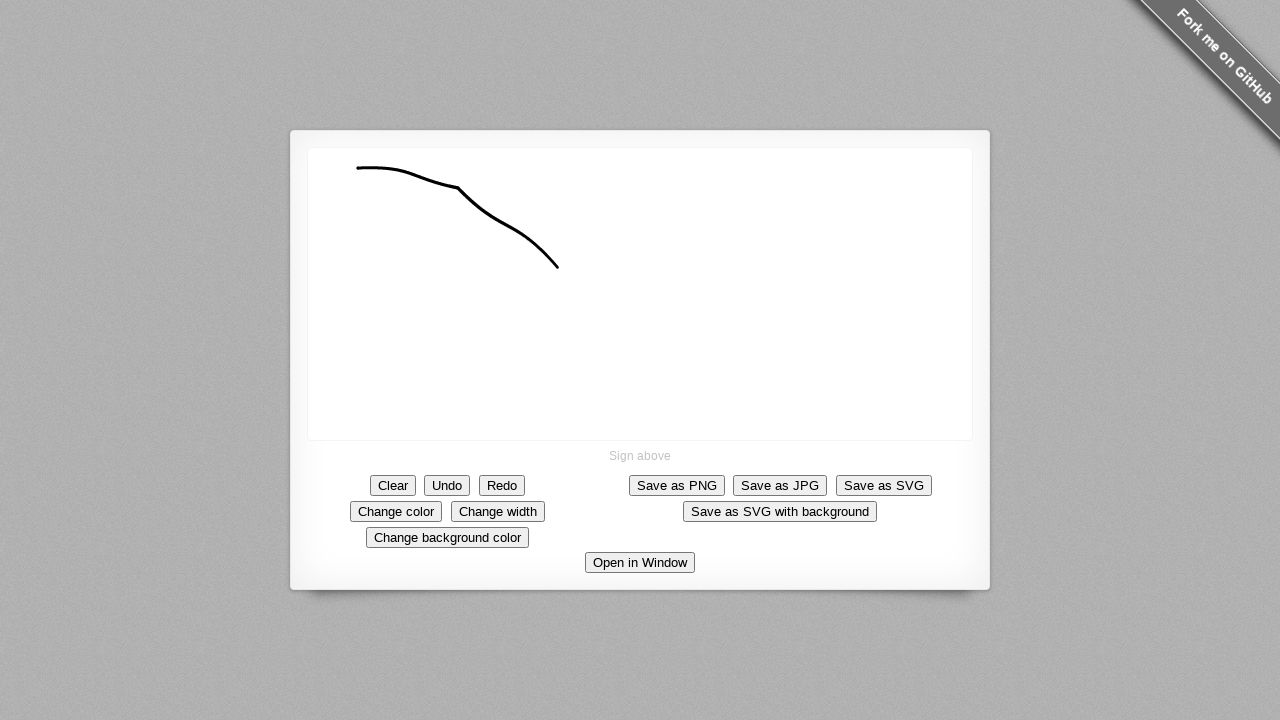

Clicked the clear button to reset the signature pad canvas at (393, 485) on button.clear
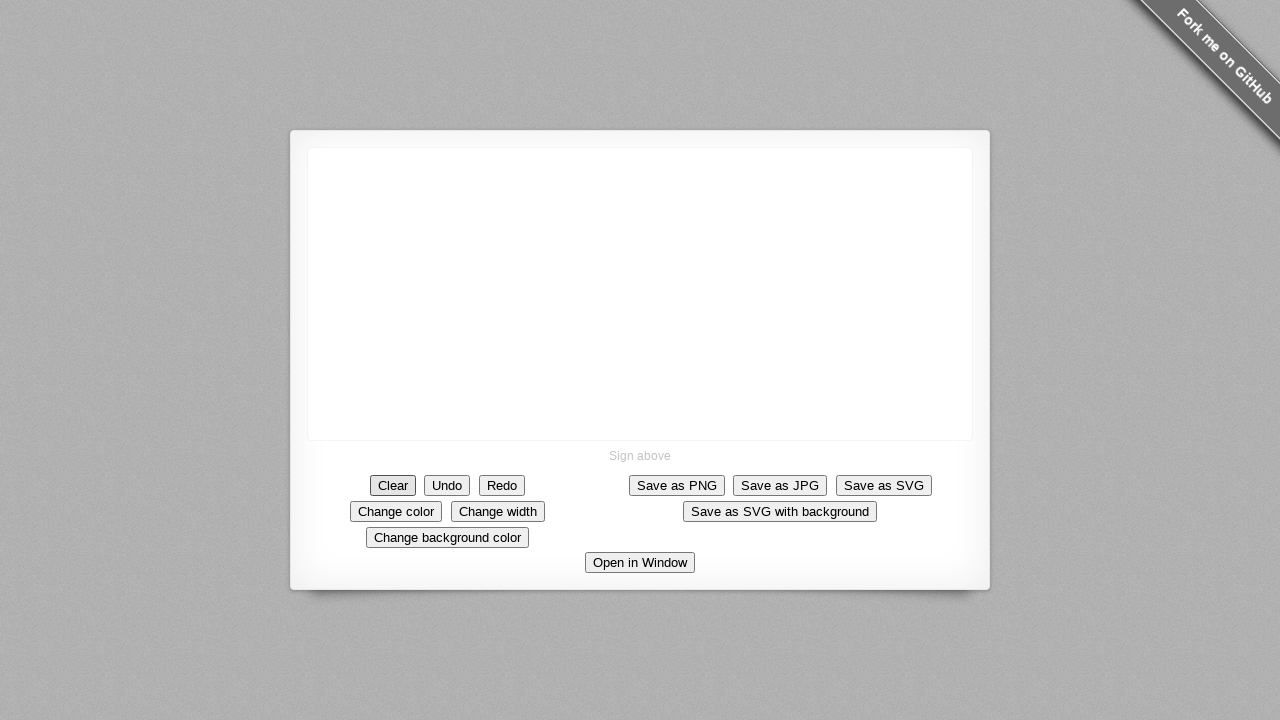

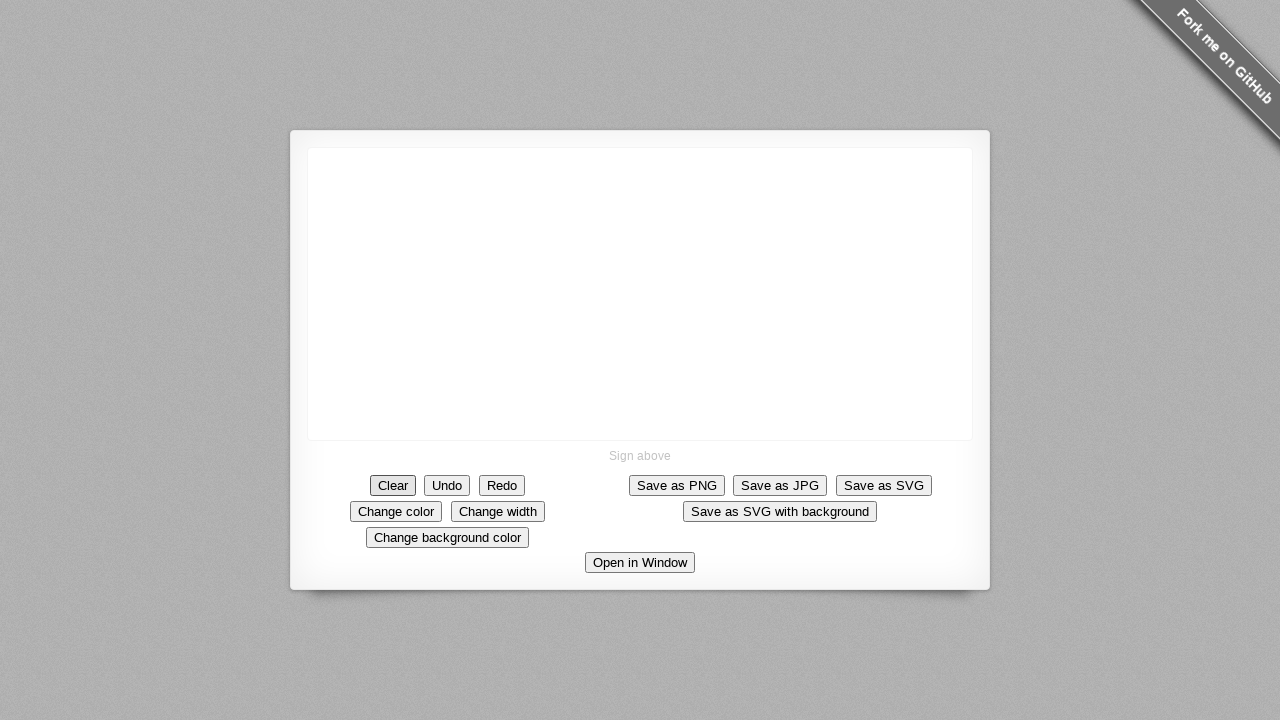